Tests that the Book Store Application tab is visible on the homepage and navigates to the book store page when clicked.

Starting URL: https://demoqa.com/

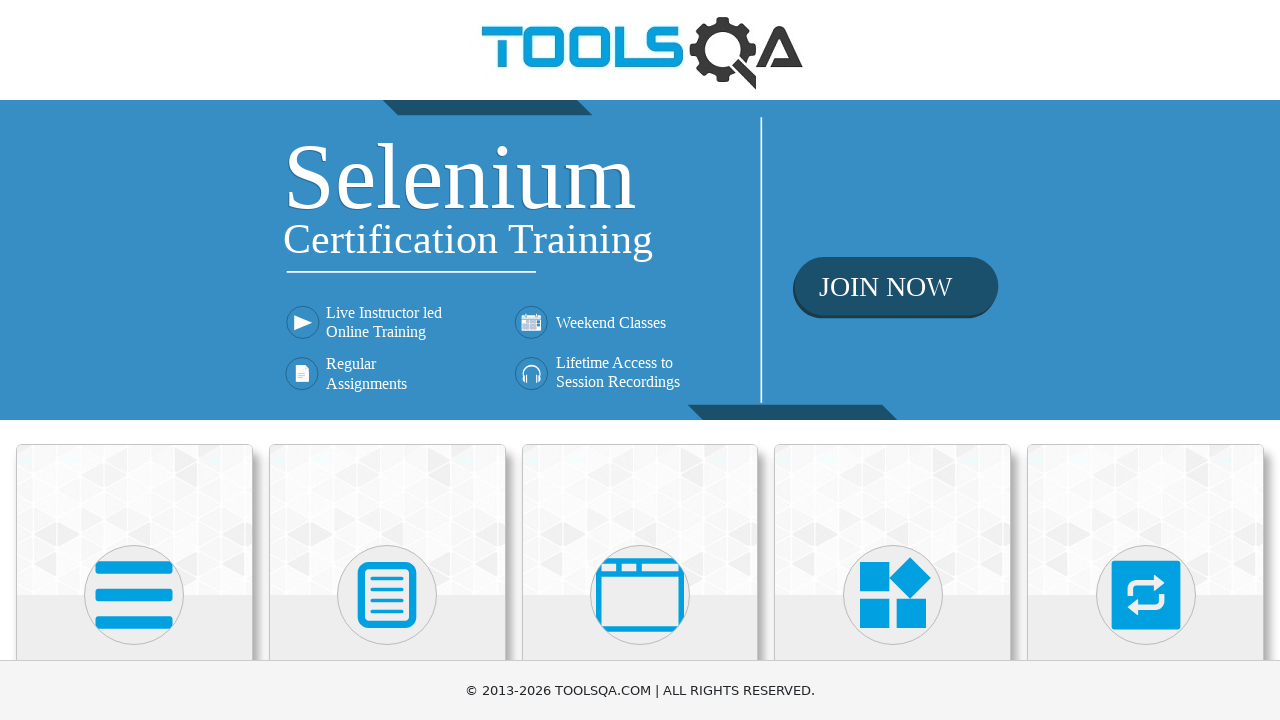

Scrolled down 400px to view Book Store Application card
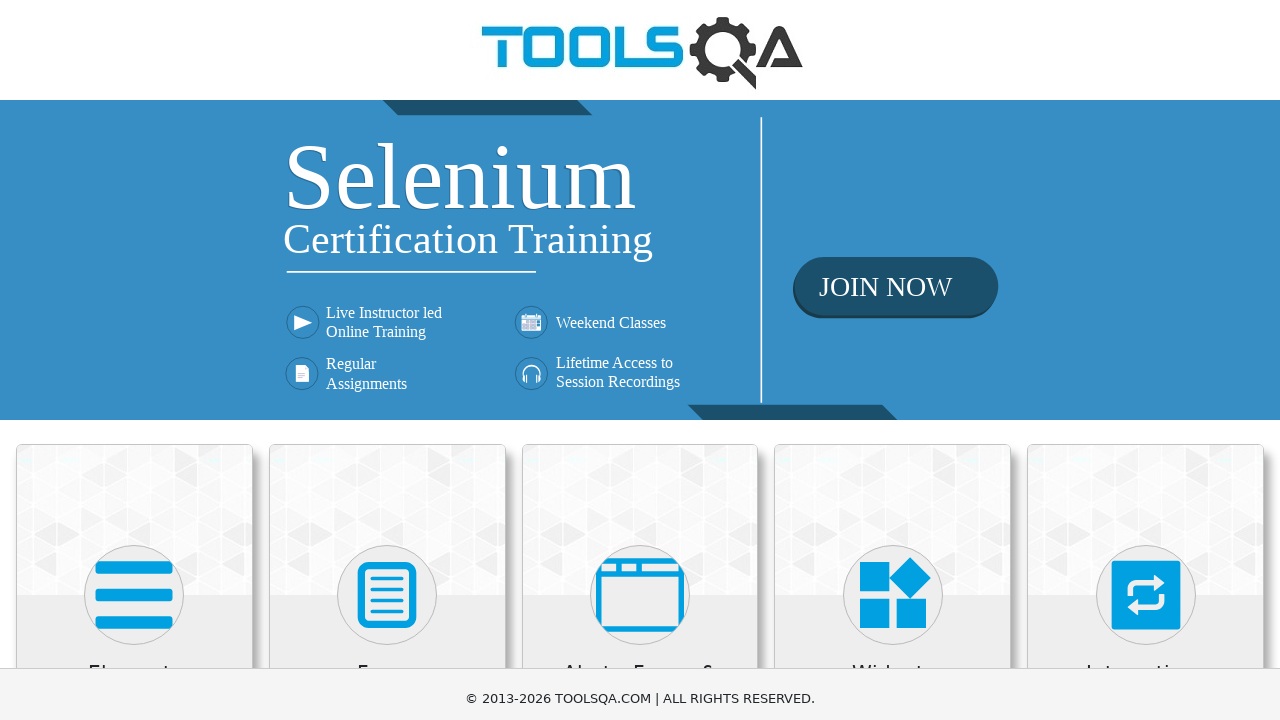

Clicked on Book Store Application card at (134, 461) on text=Book Store Application
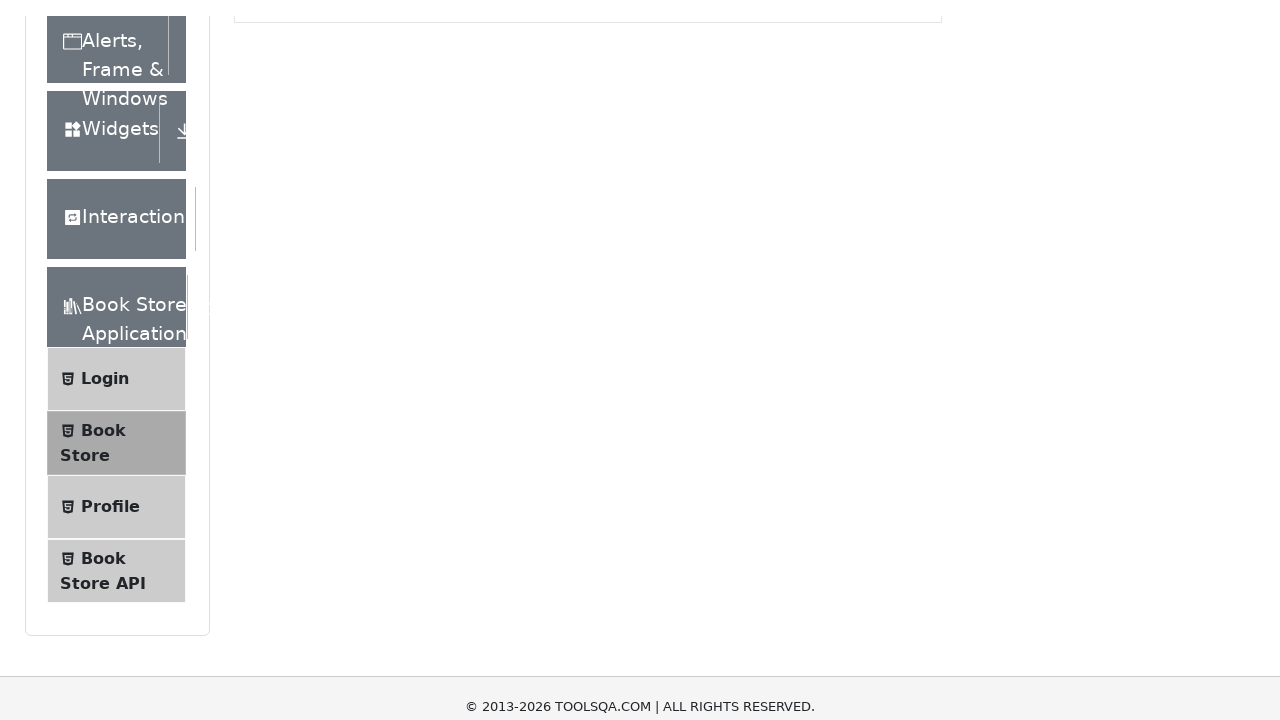

Verified navigation to Book Store page - Book Store header visible
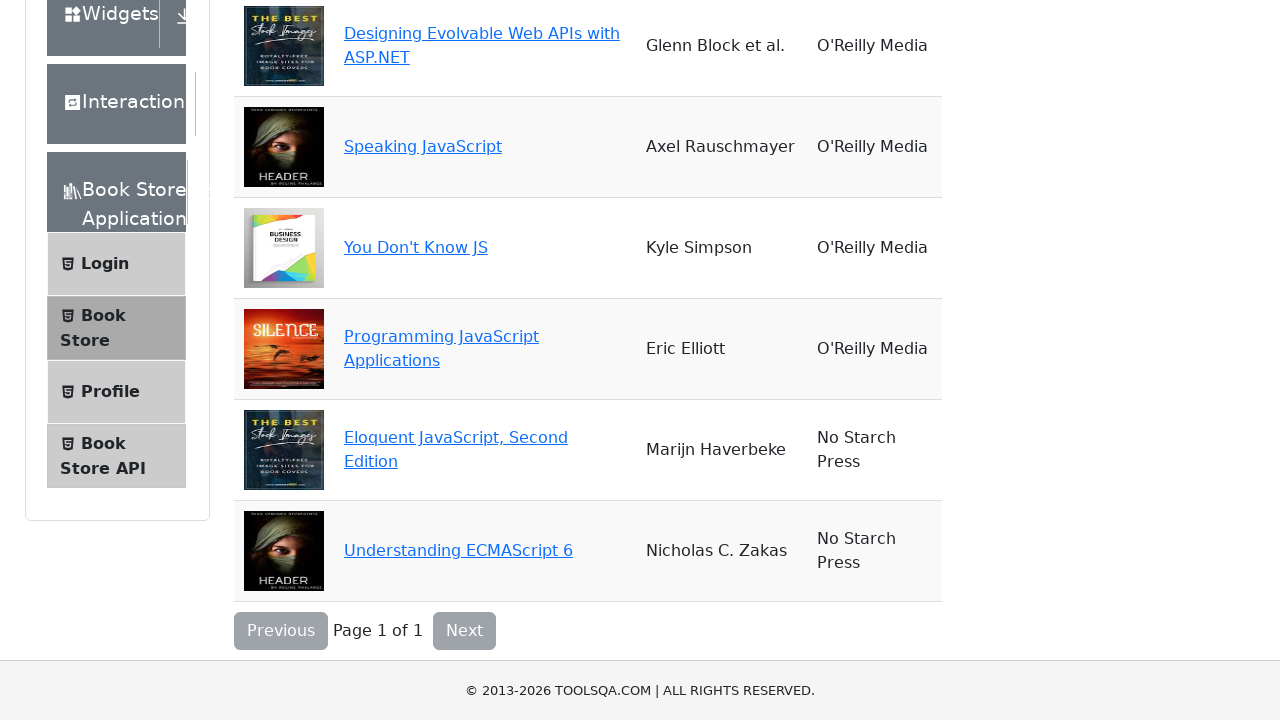

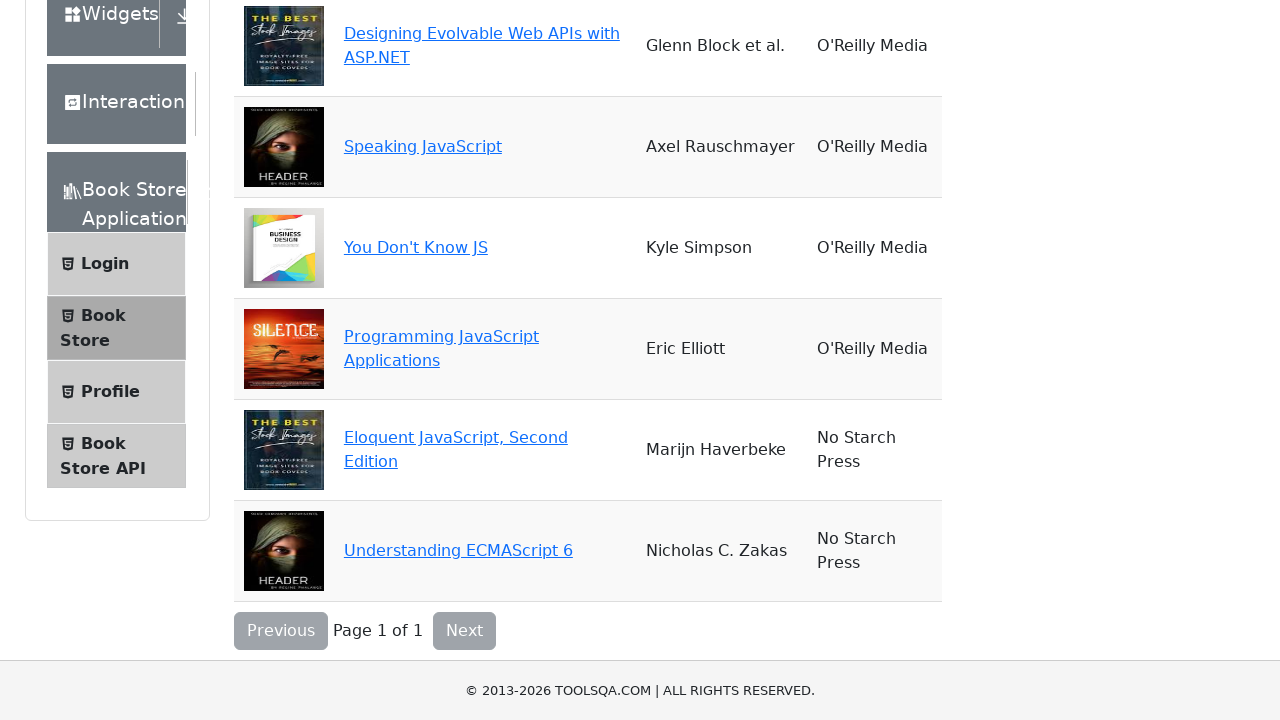